Tests un-marking items as complete by unchecking their toggle buttons

Starting URL: https://demo.playwright.dev/todomvc

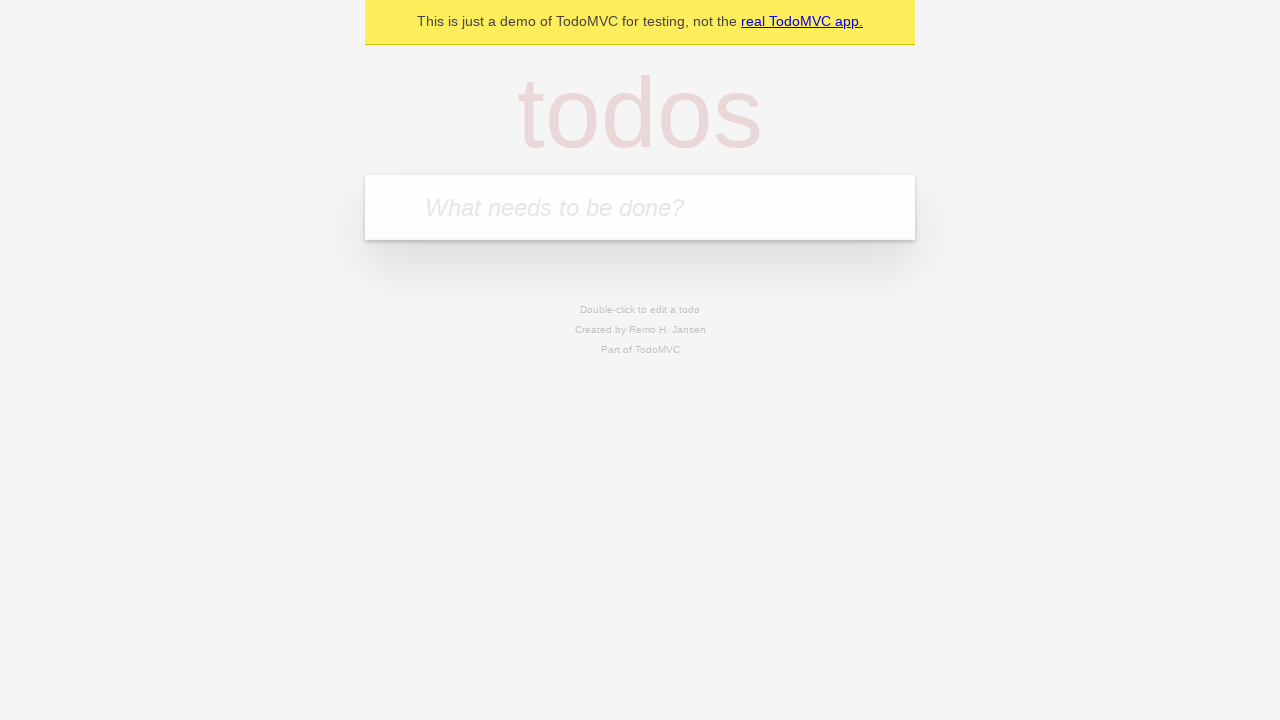

Located the 'What needs to be done?' input field
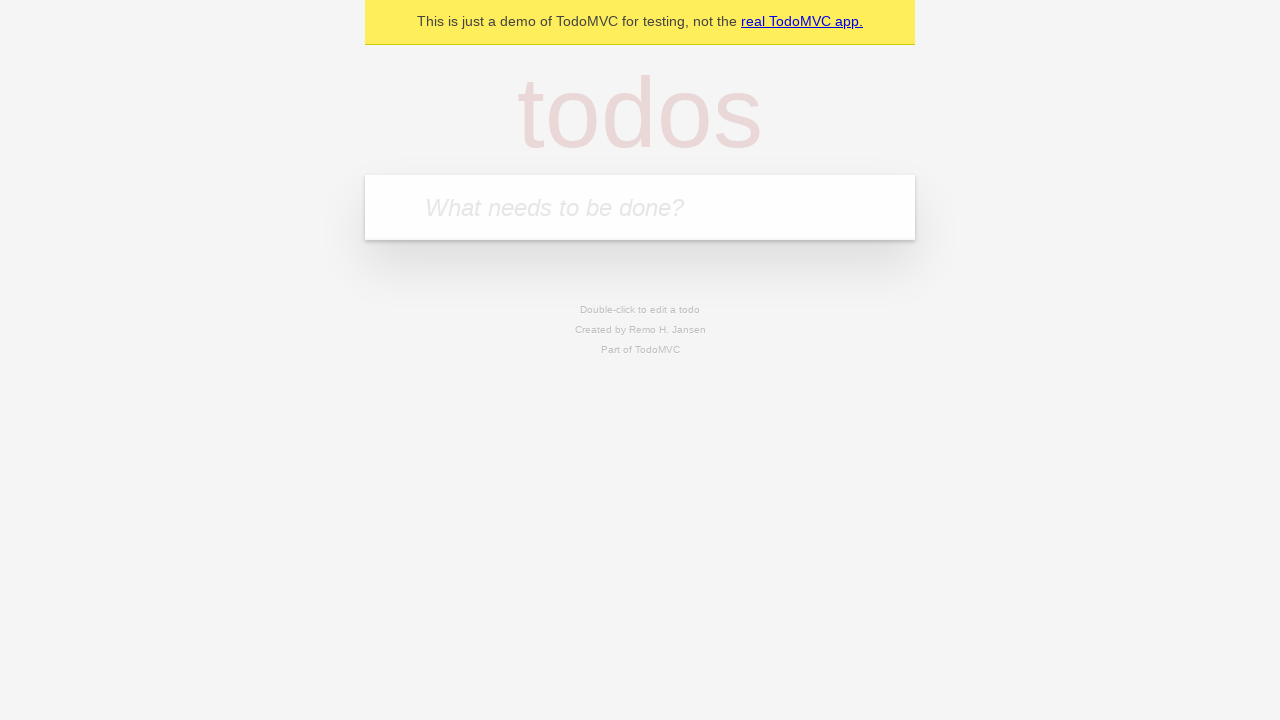

Filled first todo item with 'buy some cheese' on internal:attr=[placeholder="What needs to be done?"i]
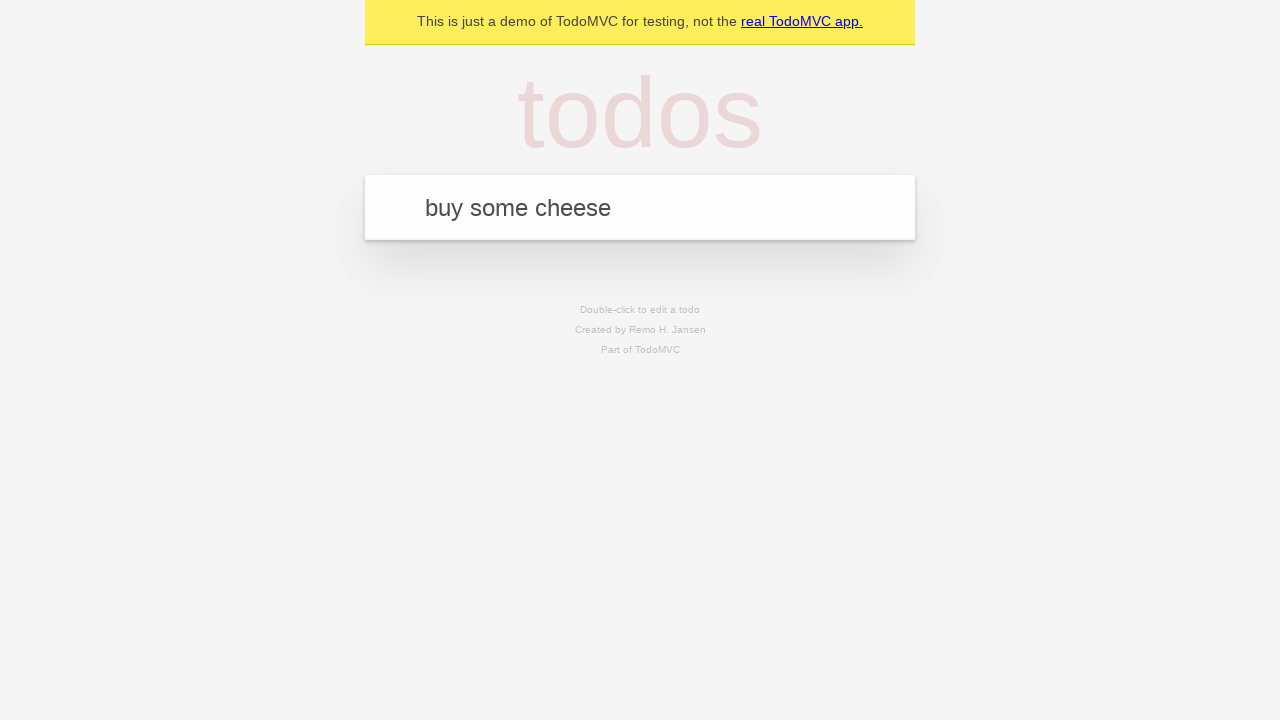

Pressed Enter to create first todo item on internal:attr=[placeholder="What needs to be done?"i]
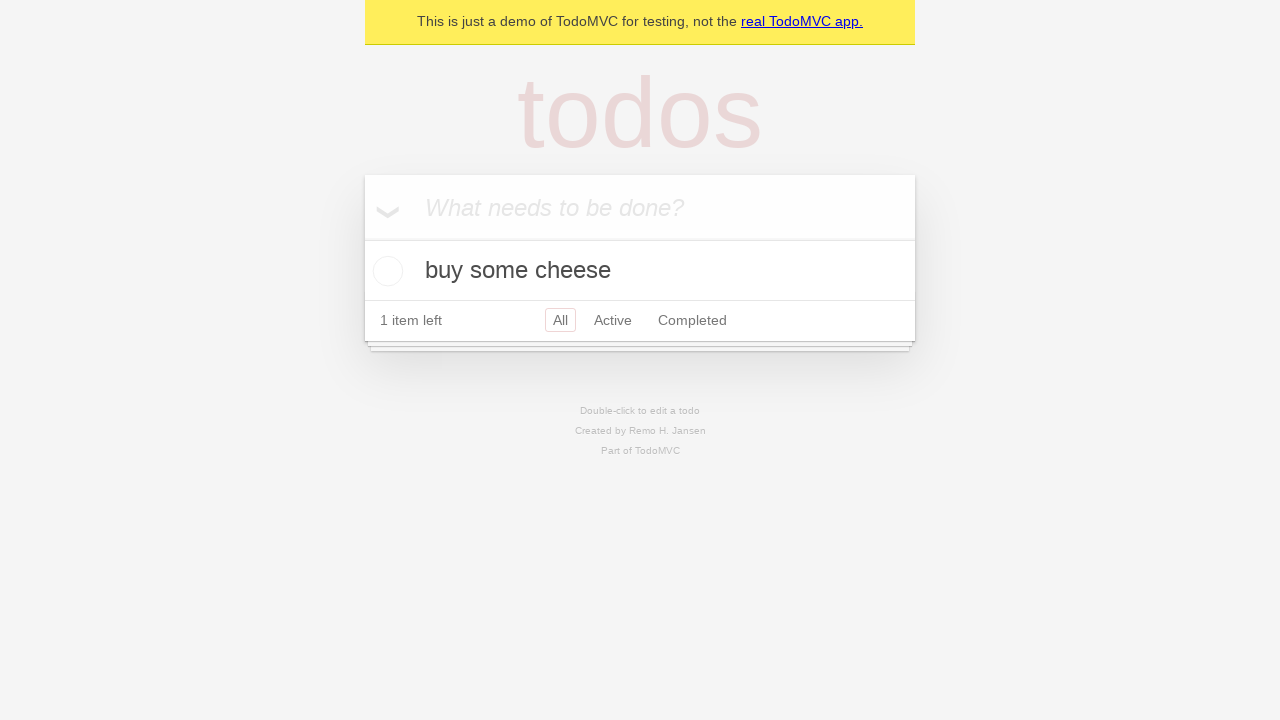

Filled second todo item with 'feed the cat' on internal:attr=[placeholder="What needs to be done?"i]
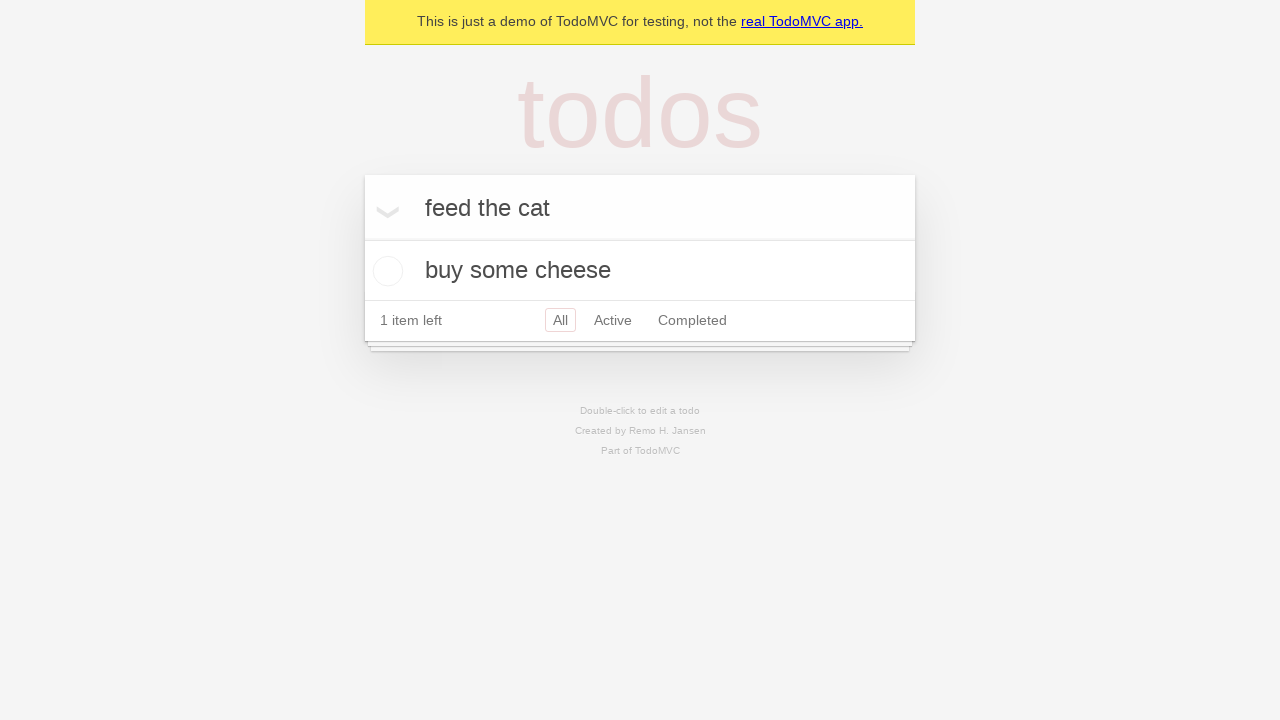

Pressed Enter to create second todo item on internal:attr=[placeholder="What needs to be done?"i]
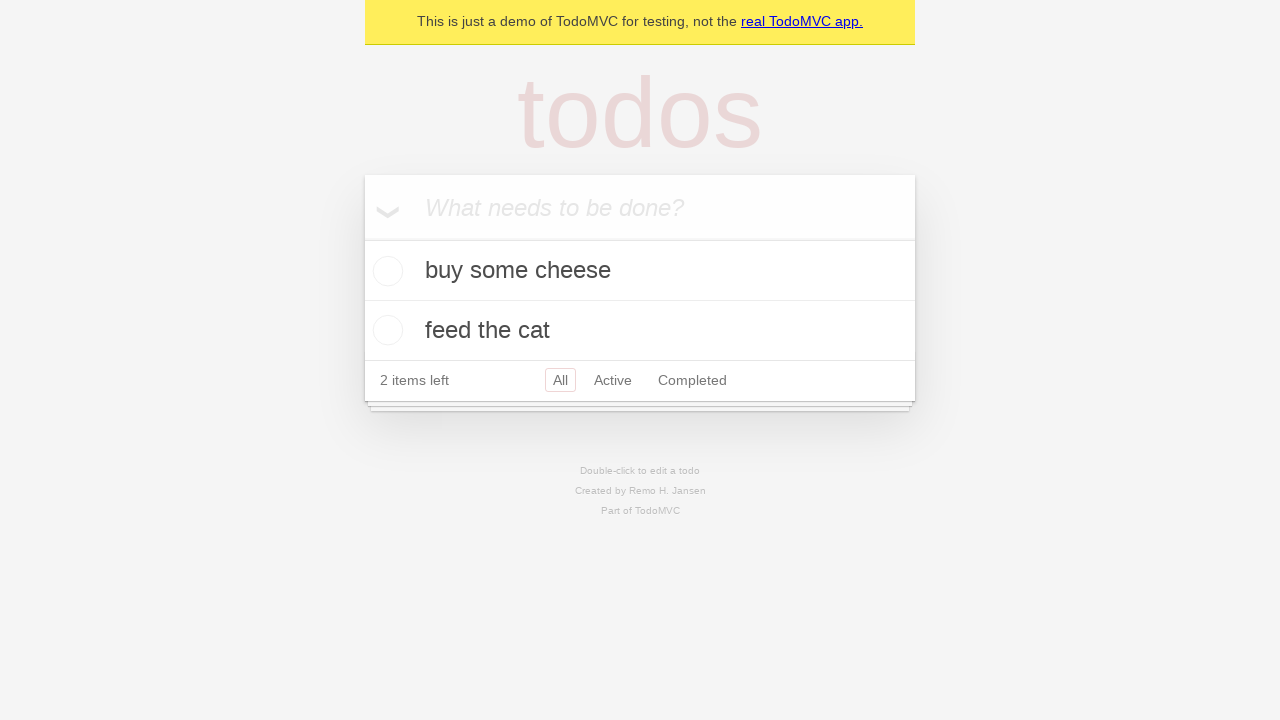

Second todo item loaded
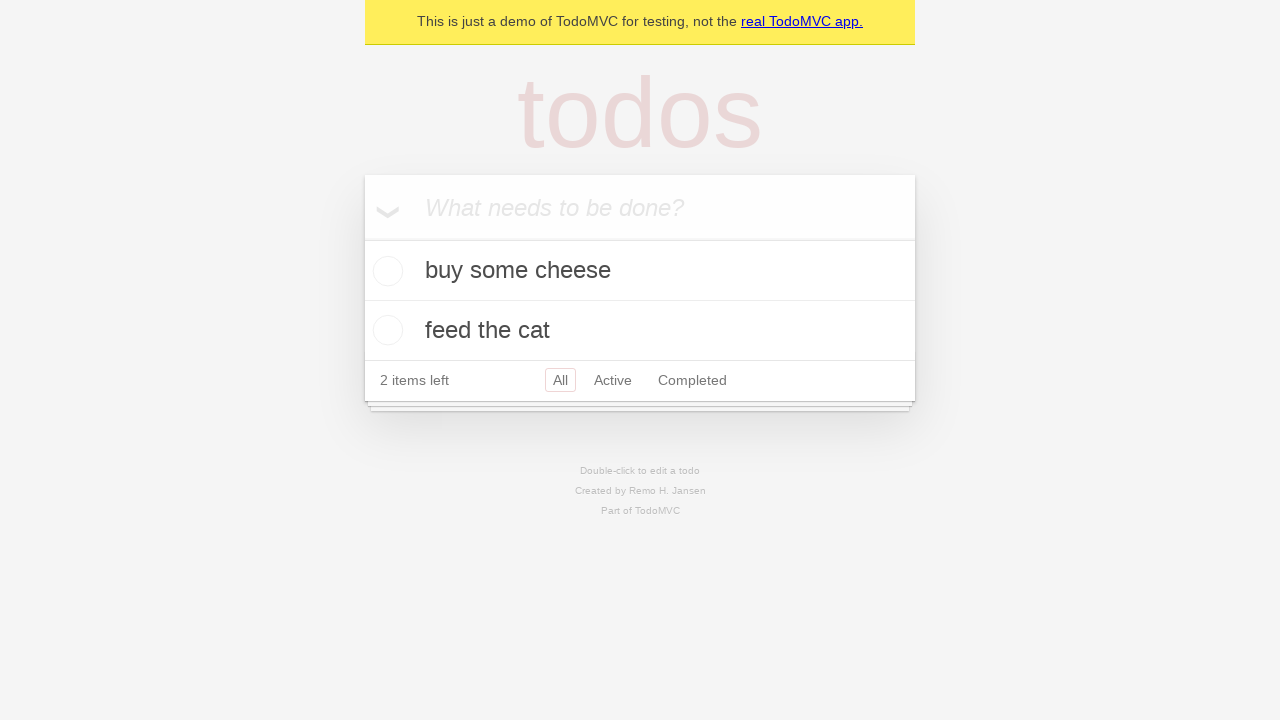

Located first todo item in the list
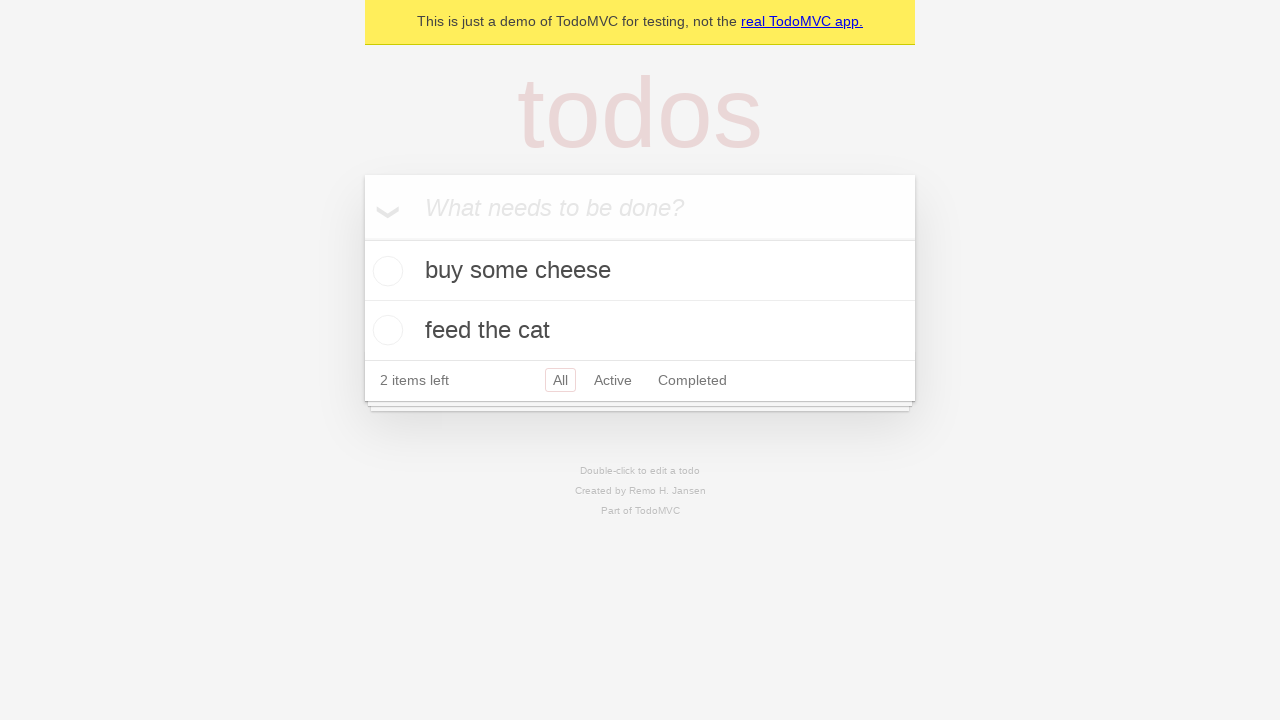

Checked the toggle button to mark first item as complete at (385, 271) on .todo-list li >> nth=0 >> .toggle
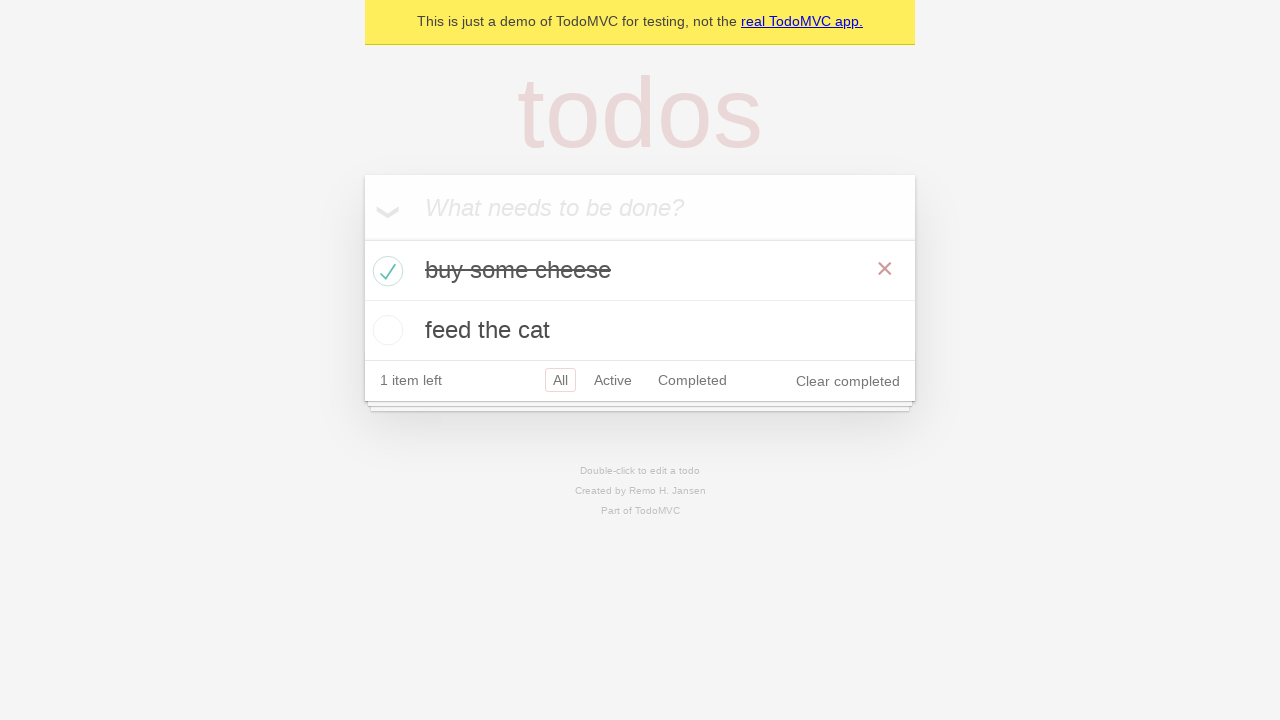

Unchecked the toggle button to un-mark first item as complete at (385, 271) on .todo-list li >> nth=0 >> .toggle
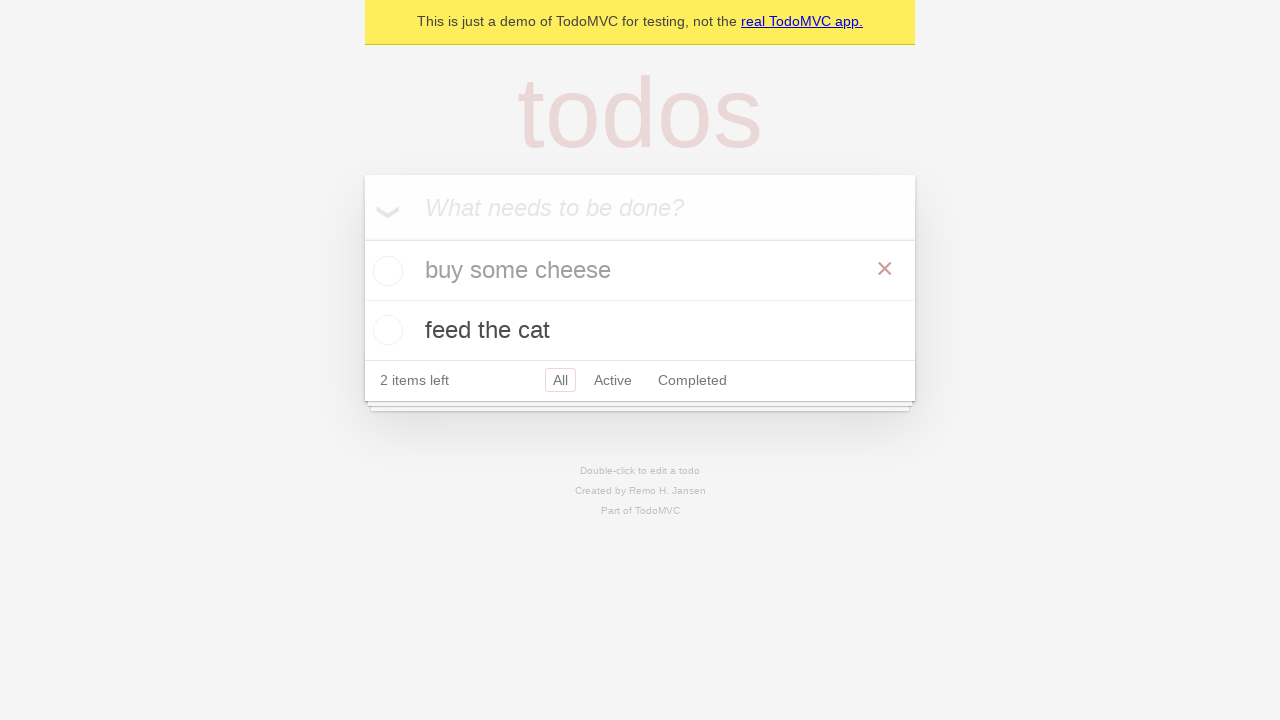

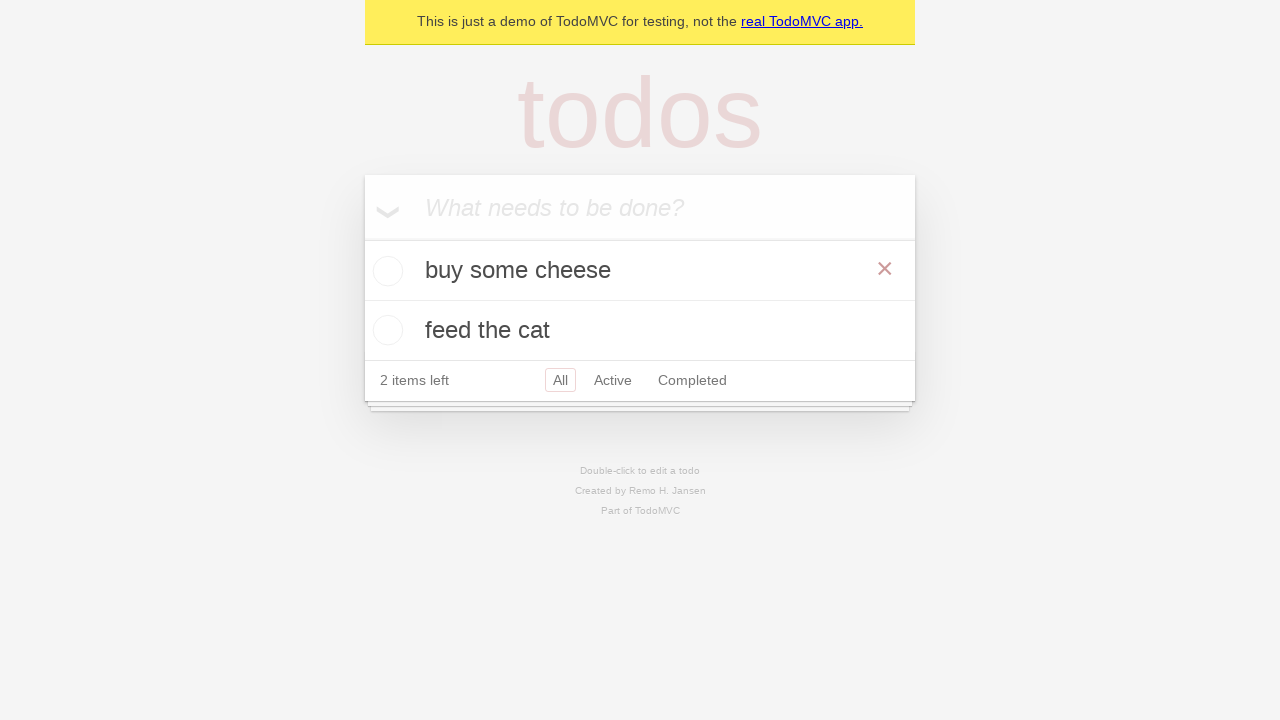